Tests calendar widget interaction by opening a datepicker, navigating to the next month, and selecting a specific date (29th)

Starting URL: https://seleniumpractise.blogspot.com/2016/08/how-to-handle-calendar-in-selenium.html

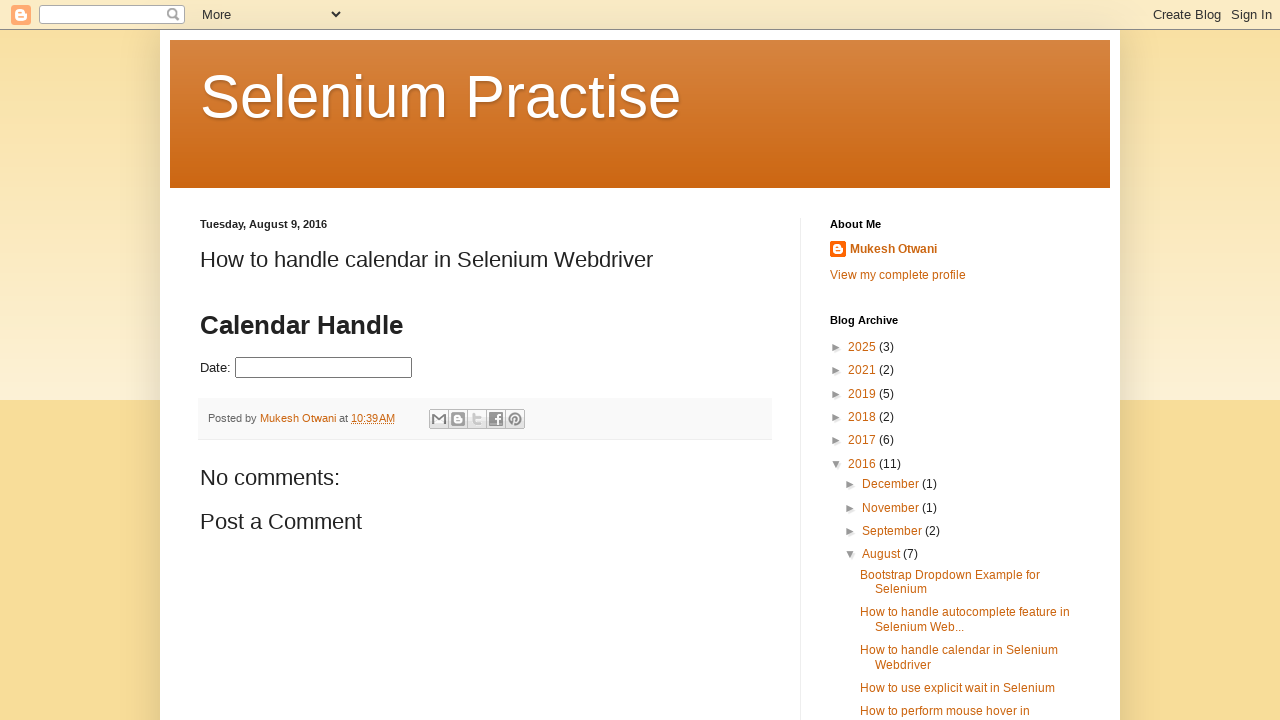

Navigated to calendar widget test page
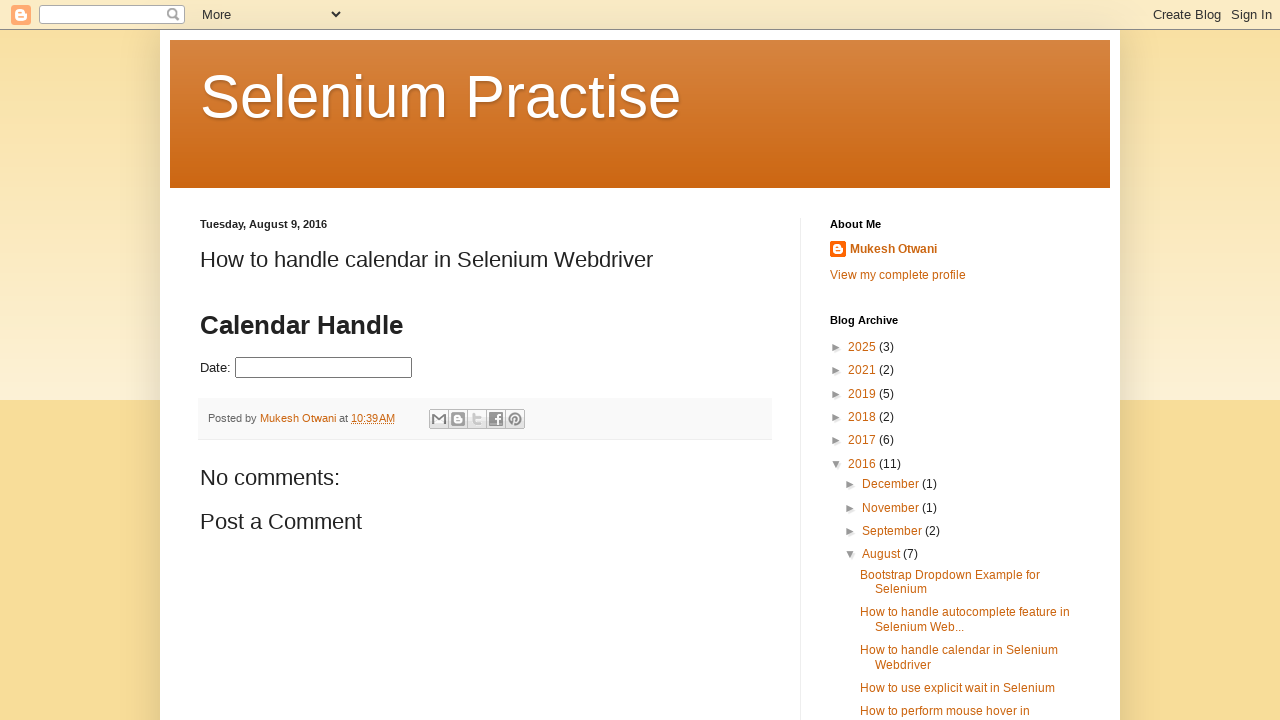

Clicked on datepicker input to open calendar widget at (324, 368) on input#datepicker
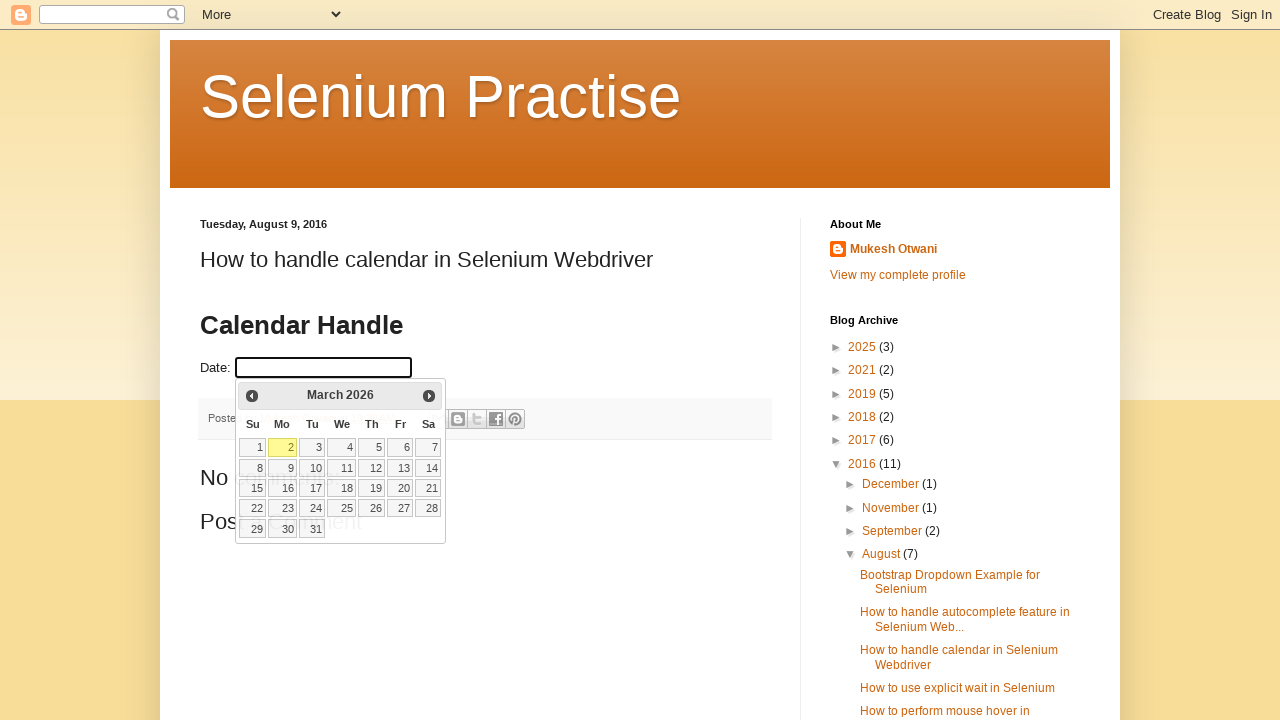

Calendar widget appeared with next month navigation arrow visible
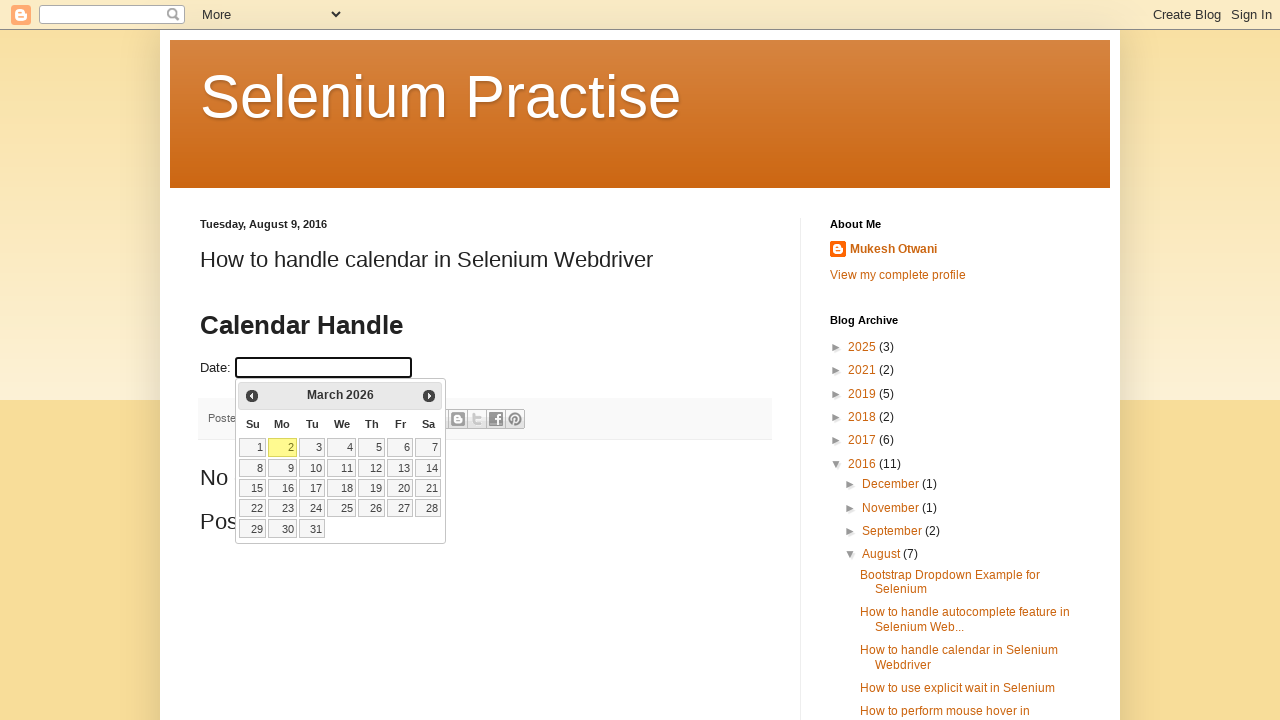

Clicked next month arrow to navigate to the next month at (429, 396) on span.ui-icon-circle-triangle-e
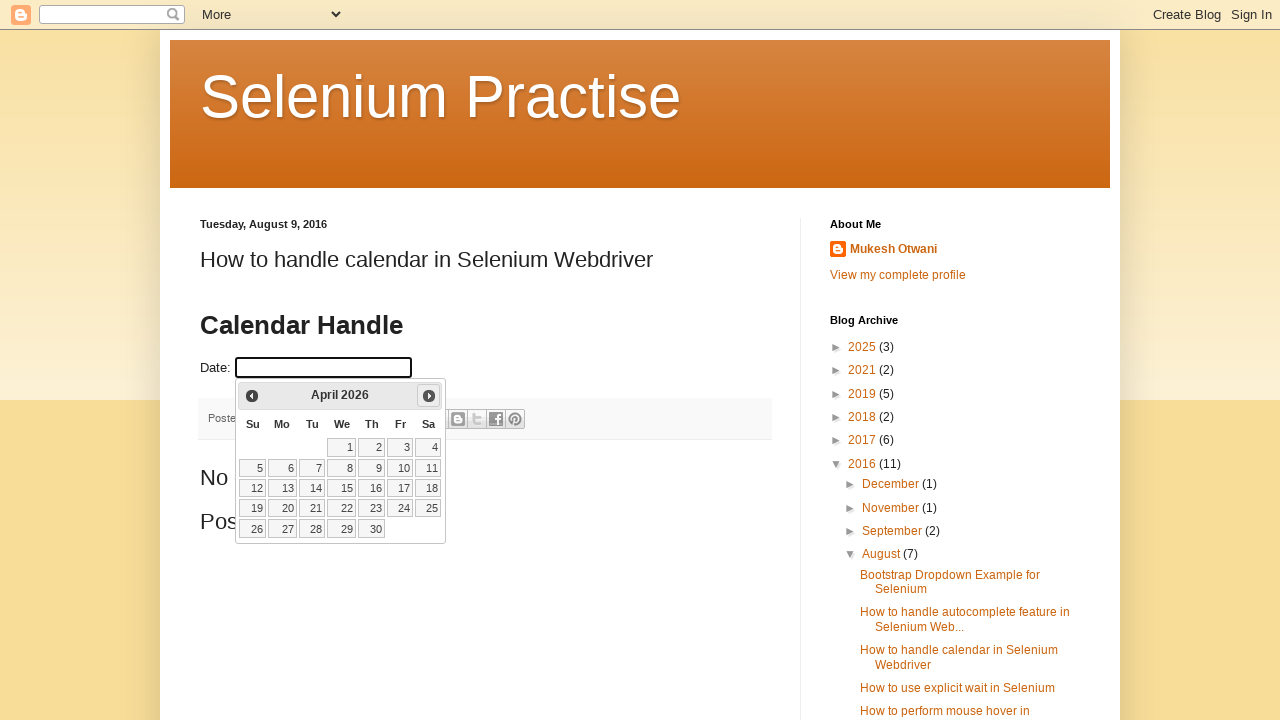

Selected the 29th day from the calendar at (342, 529) on a:text-is('29')
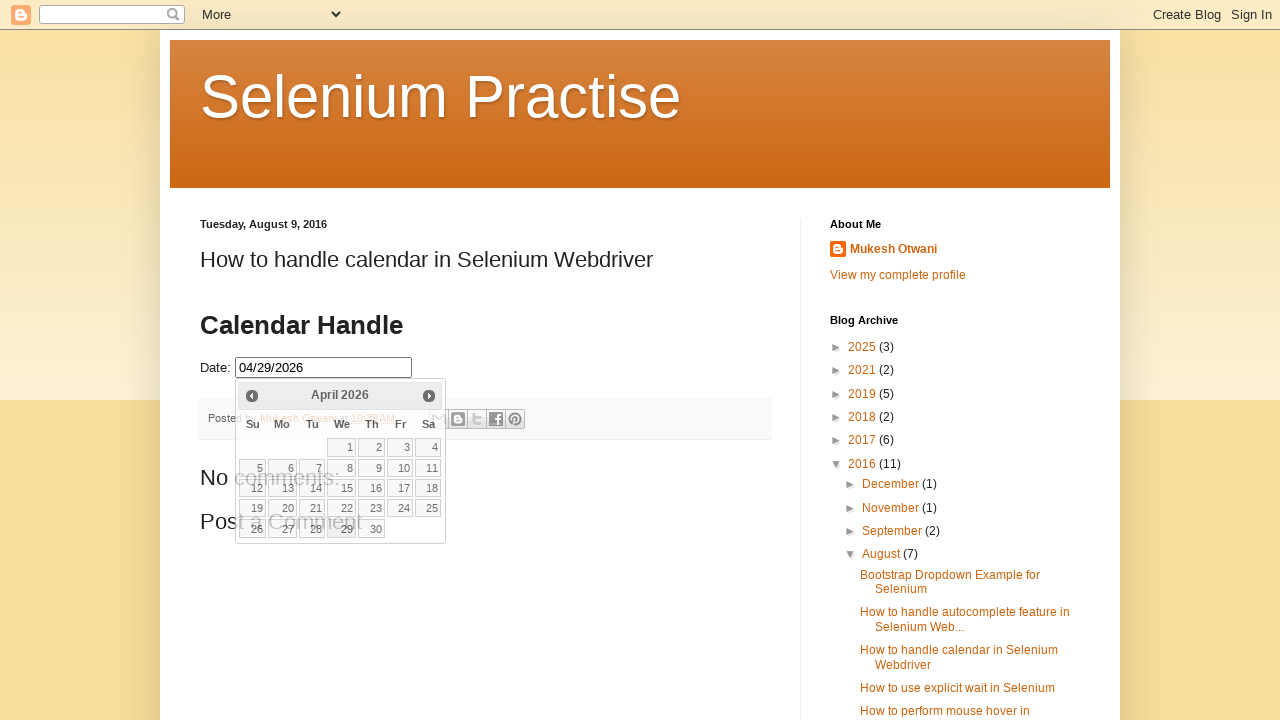

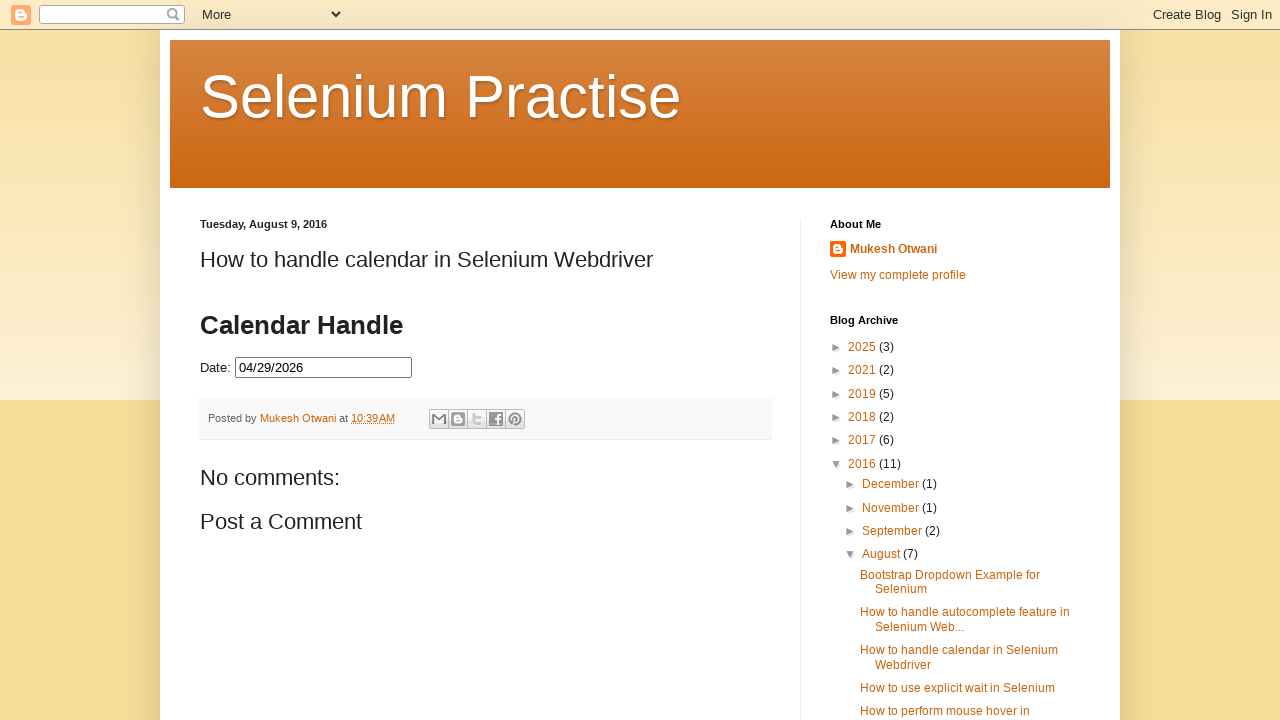